Navigates to the Pyramid Analytics homepage and waits for the page to load

Starting URL: https://www.pyramidanalytics.com/

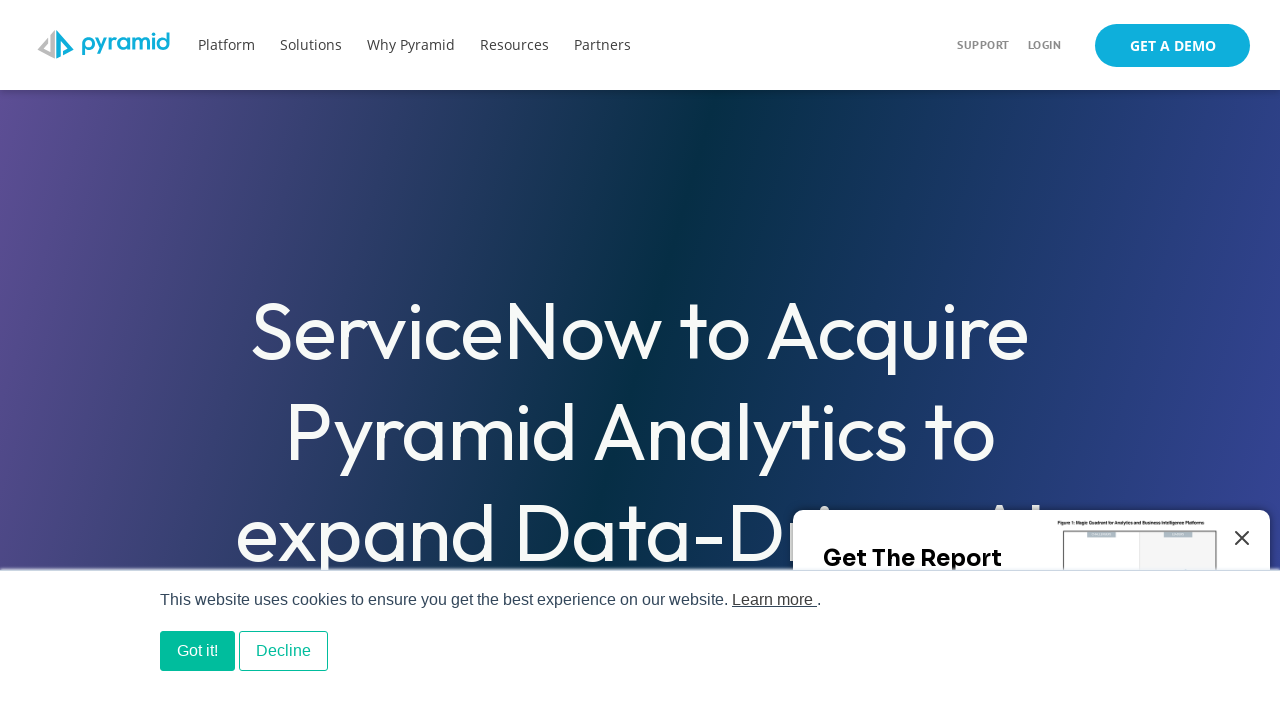

Navigated to Pyramid Analytics homepage
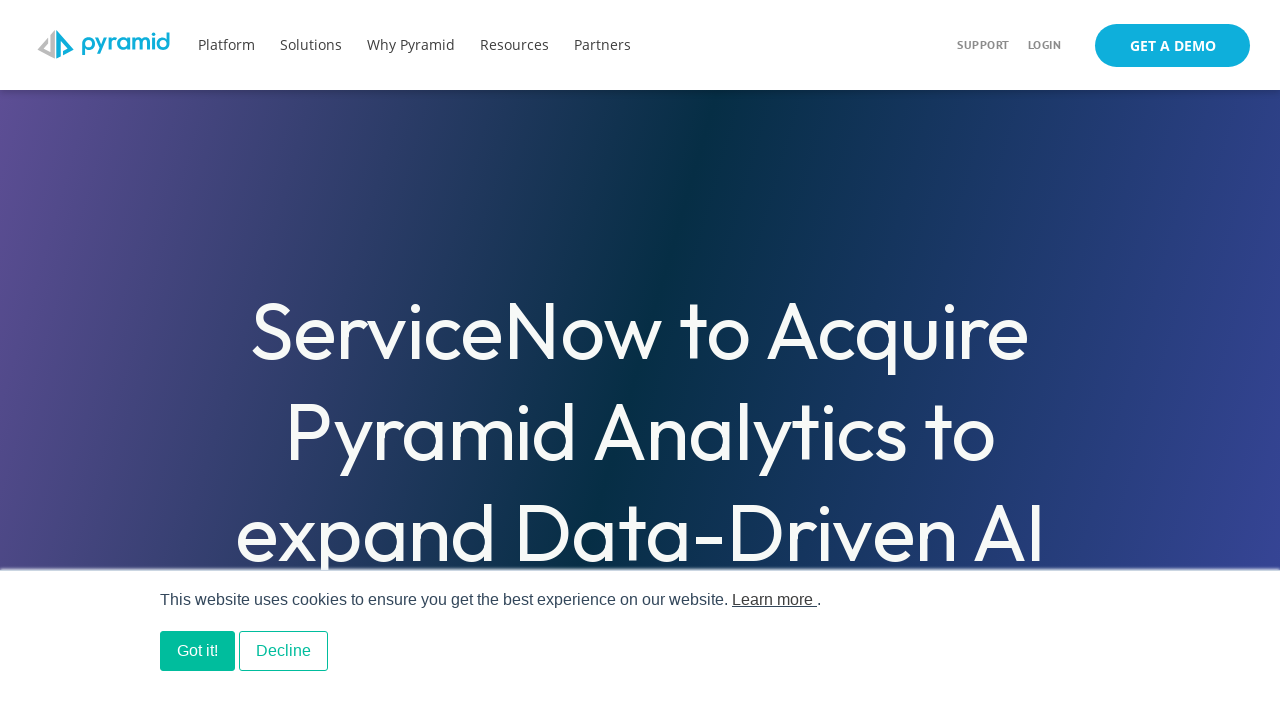

Page DOM content loaded
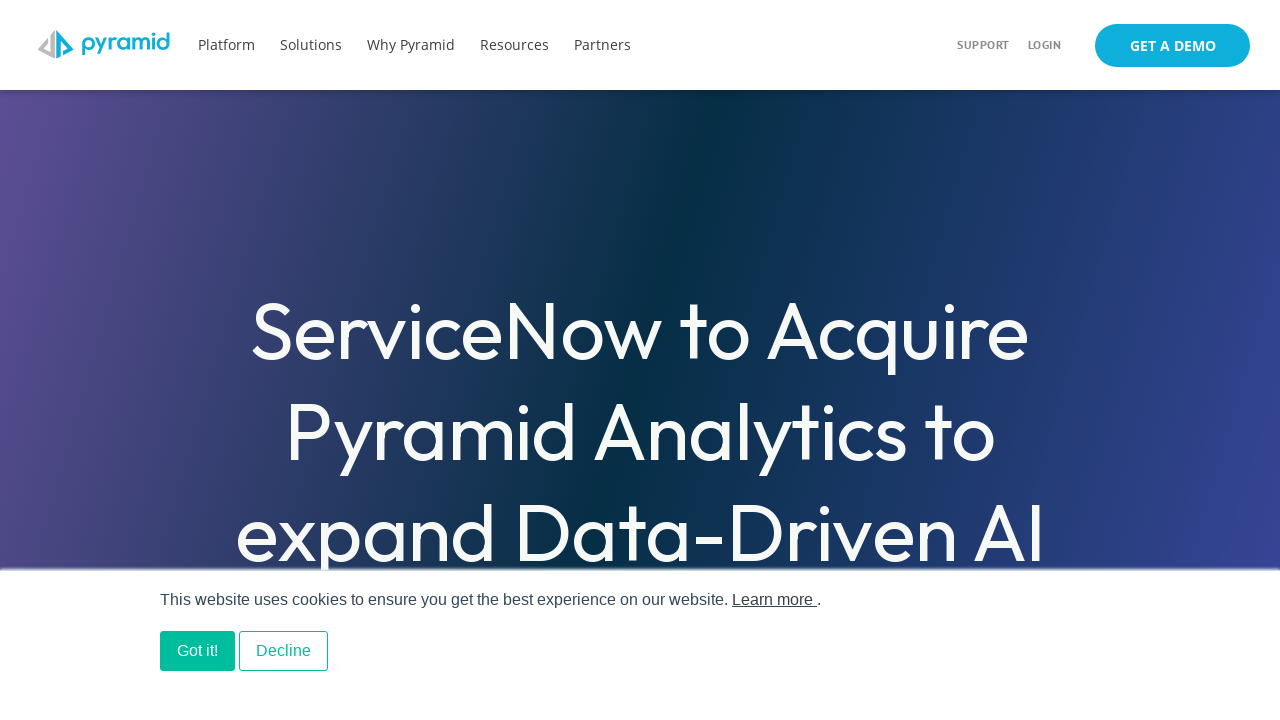

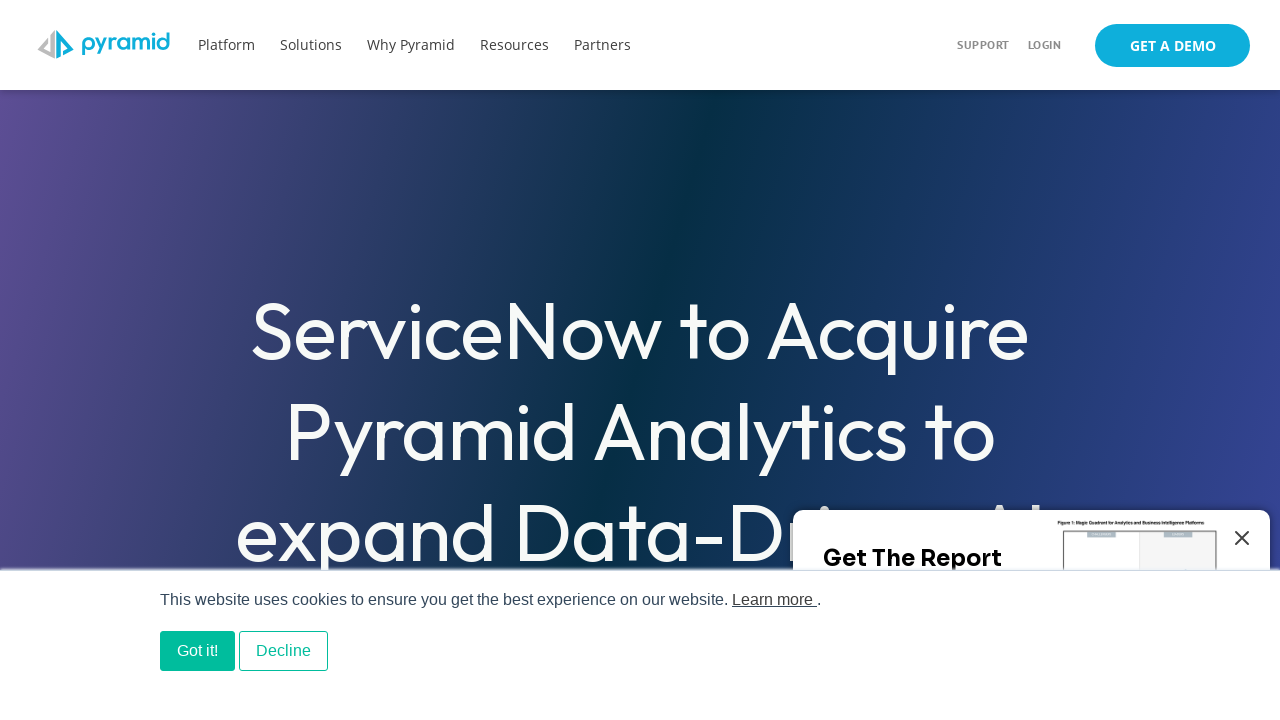